Tests right-click context menu functionality by right-clicking on an element and selecting the "Copy" option from the context menu

Starting URL: http://swisnl.github.io/jQuery-contextMenu/demo.html

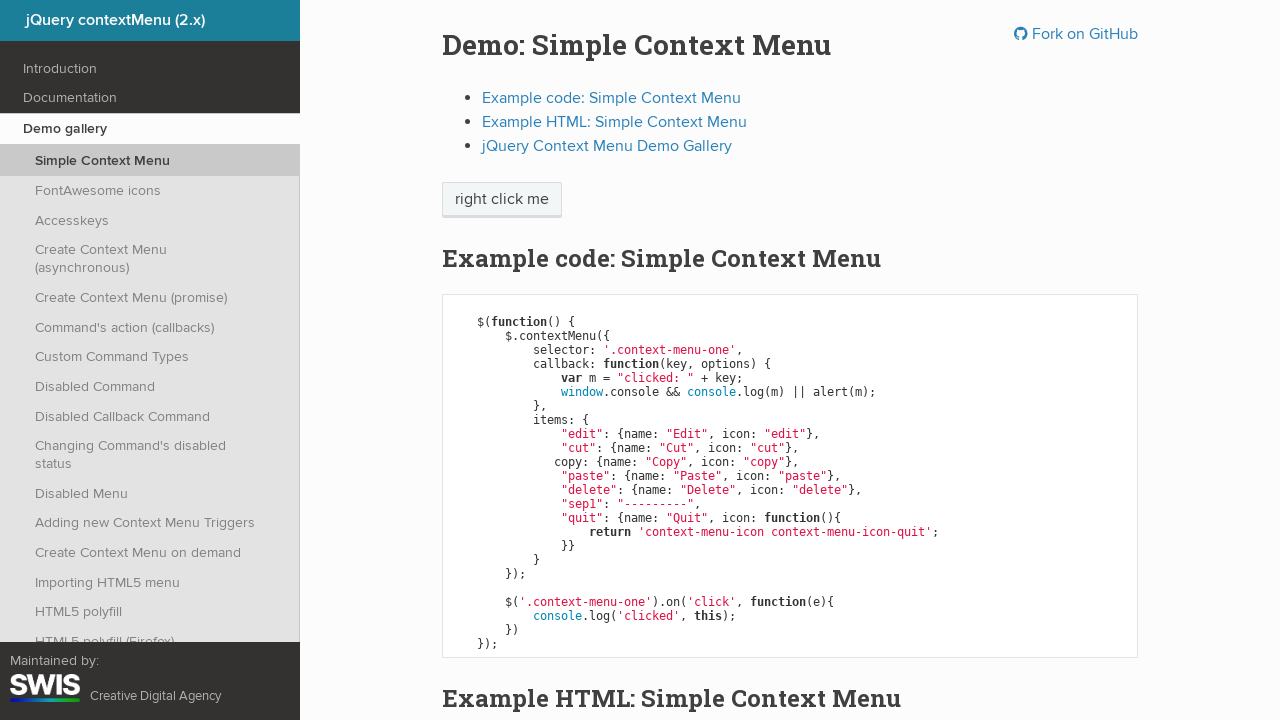

Located the right-click target element
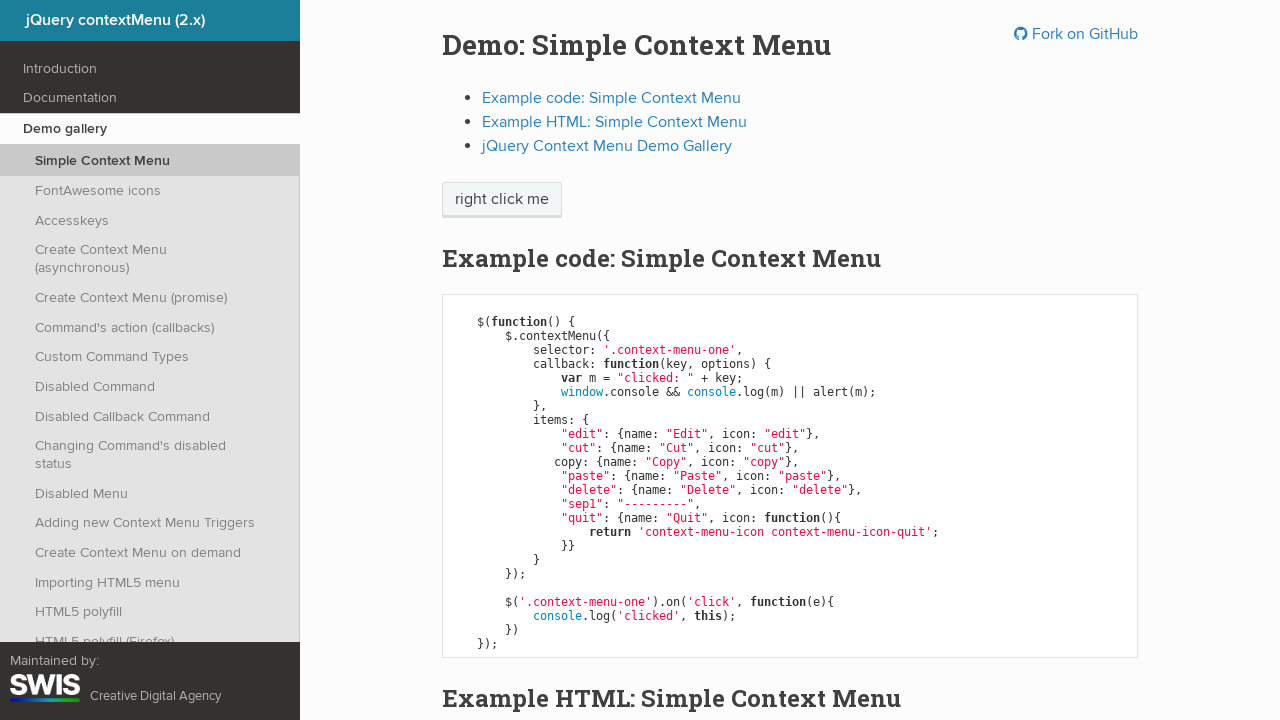

Performed right-click on the target element at (502, 200) on xpath=//span[text()='right click me']
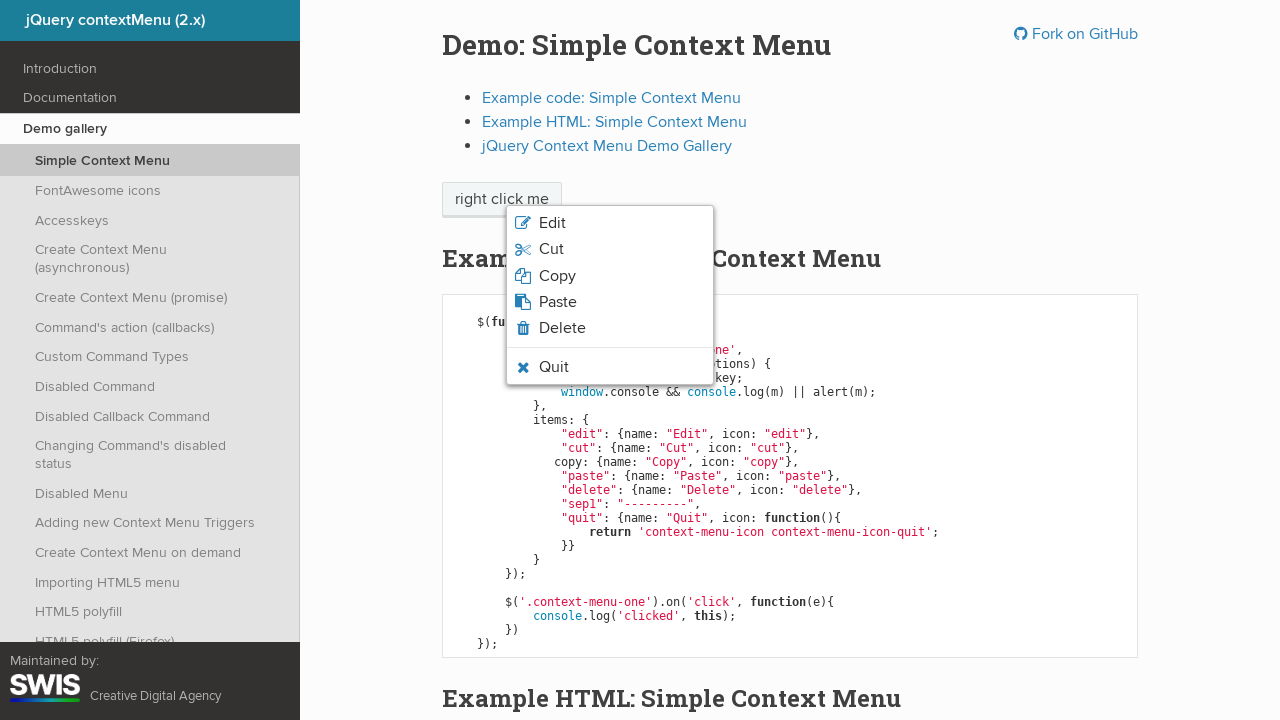

Clicked 'Copy' option from context menu at (557, 276) on xpath=//ul[@class='context-menu-list context-menu-root']/li/span[text()='Copy']
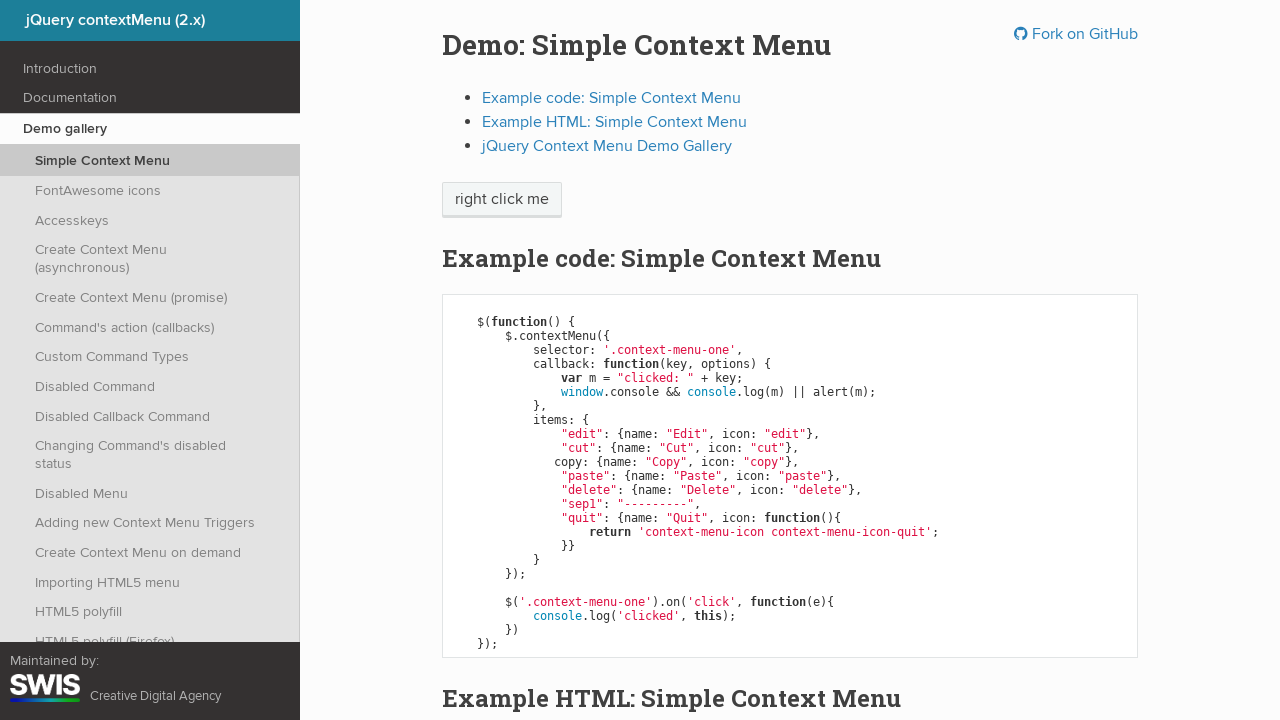

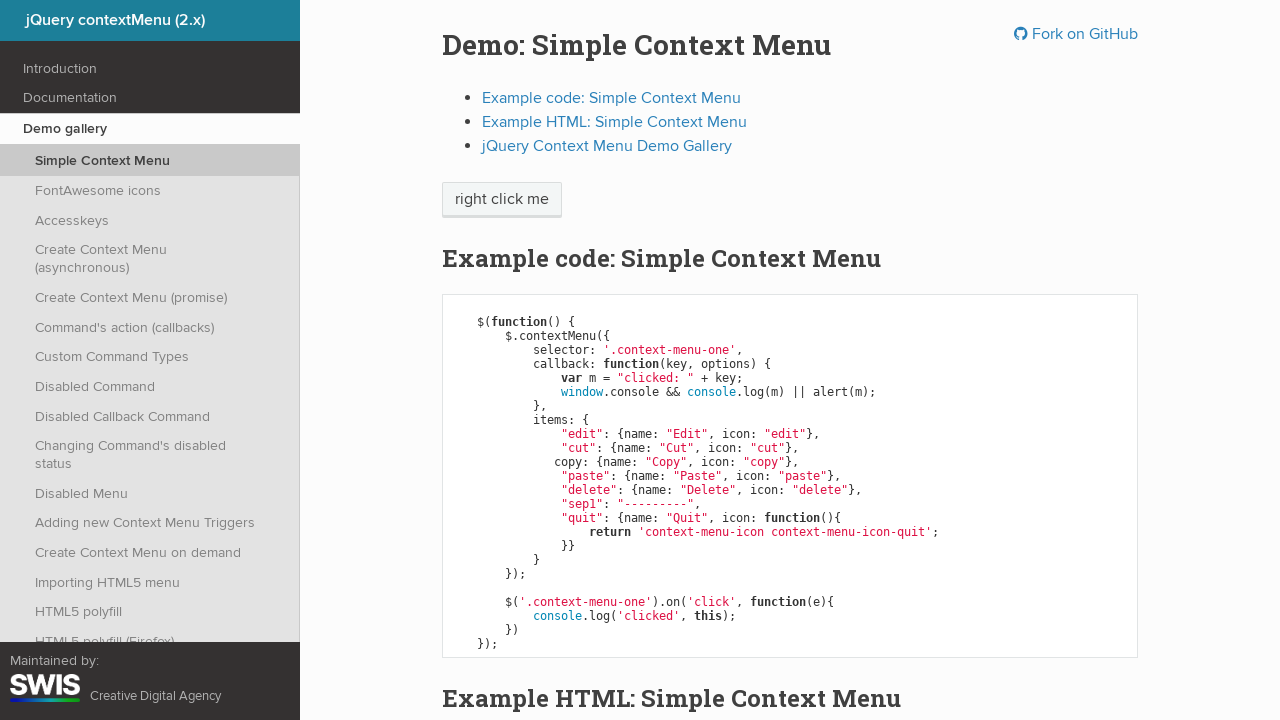